Tests HTML5 form validation messages by submitting empty fields and checking validation messages

Starting URL: https://automationfc.github.io/html5/index.html

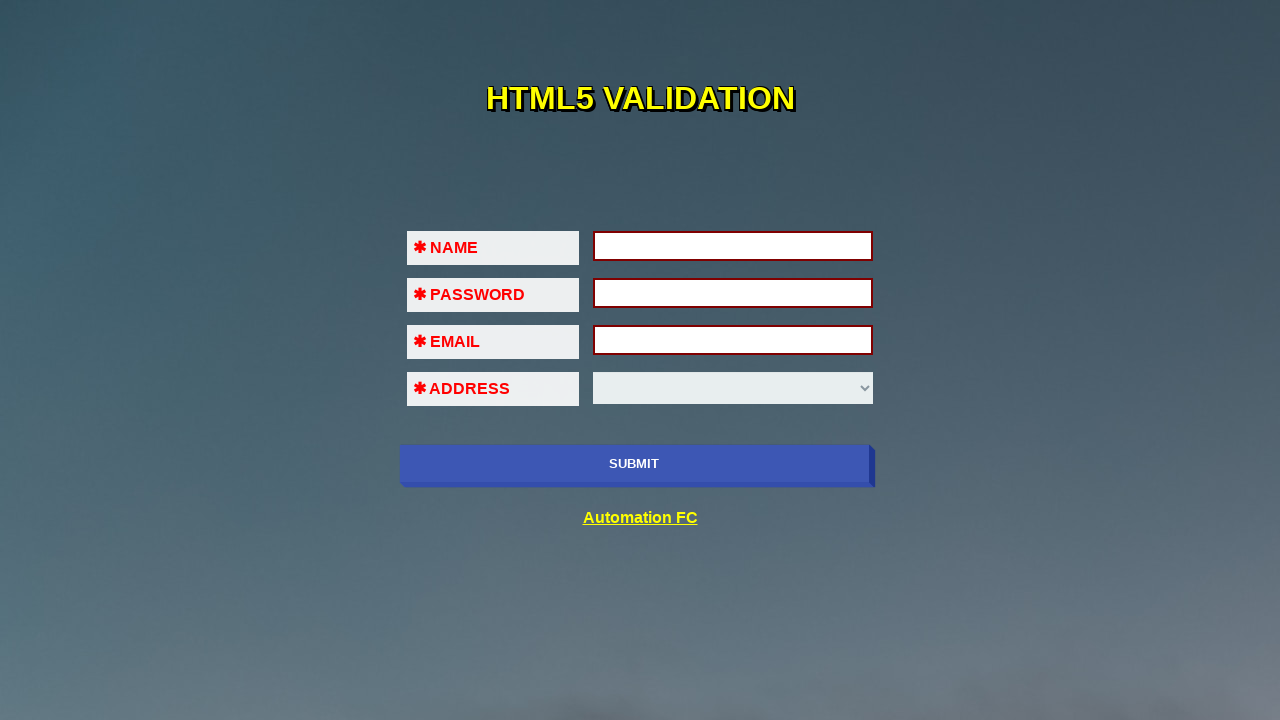

Clicked submit button to trigger validation on empty form at (634, 464) on xpath=//input[@class='btn']
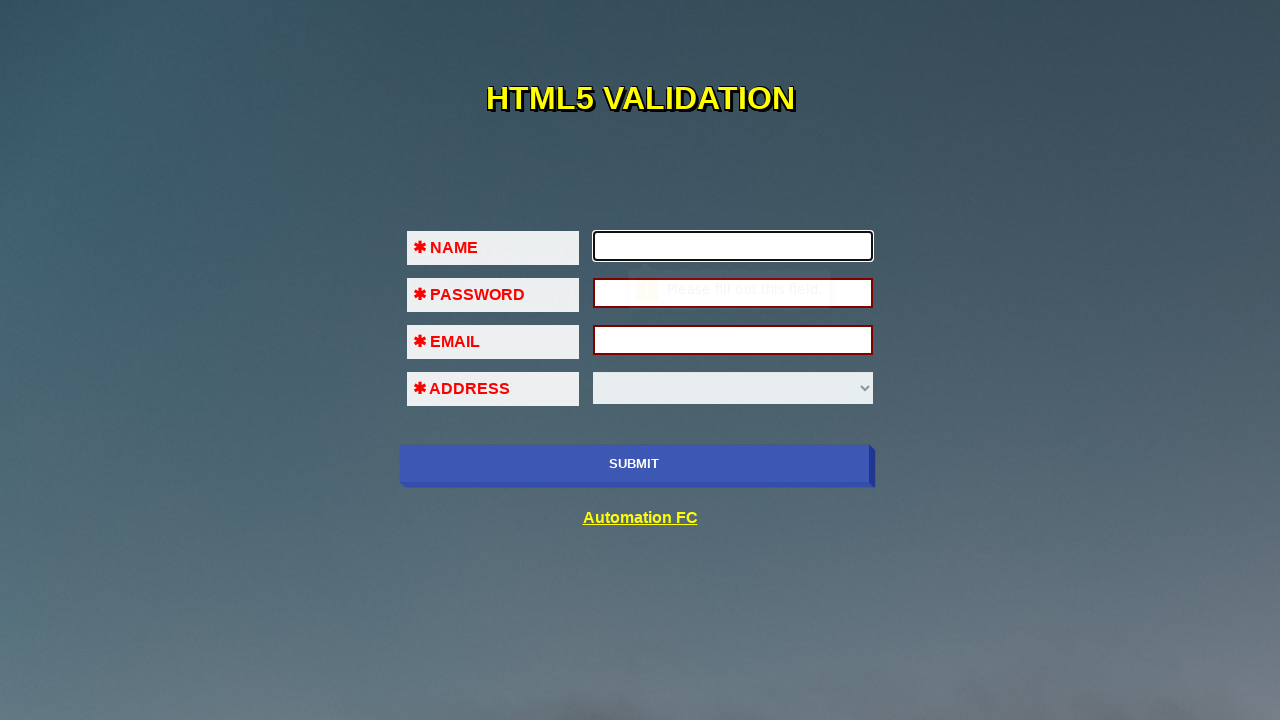

Filled first name field with 'John Smith' on //input[@id='fname']
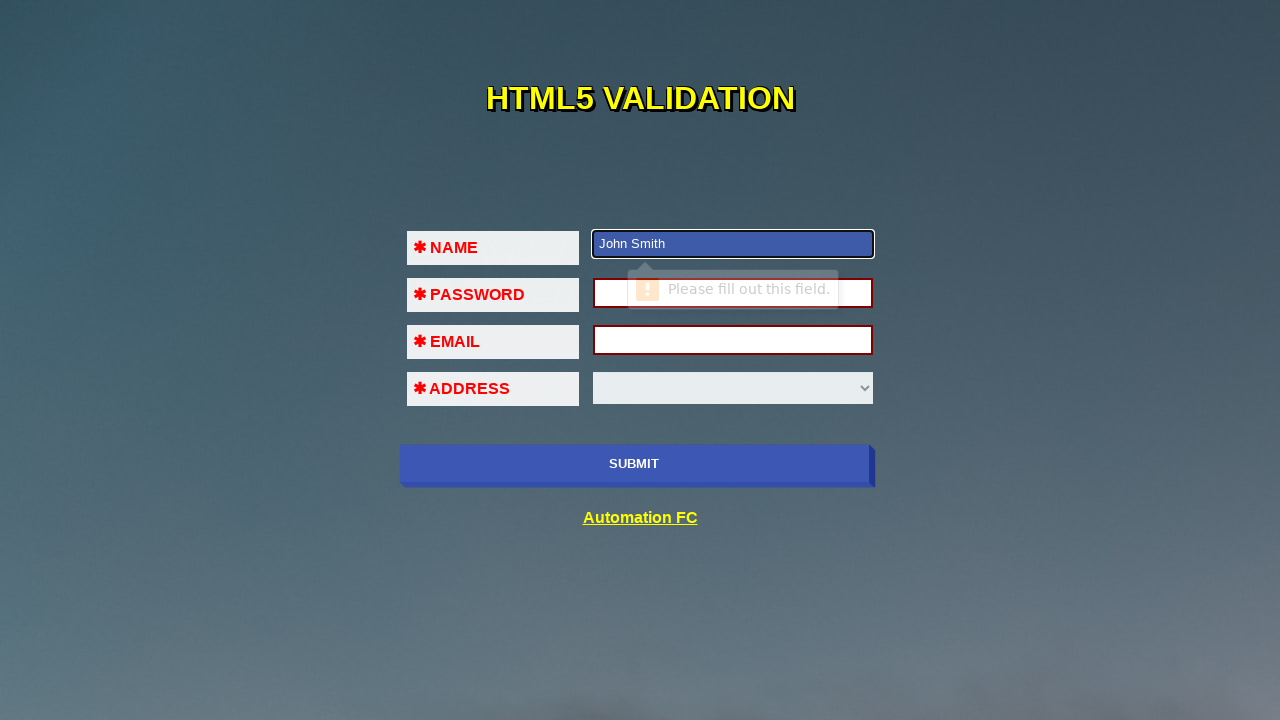

Clicked submit button to trigger password field validation at (634, 464) on xpath=//input[@class='btn']
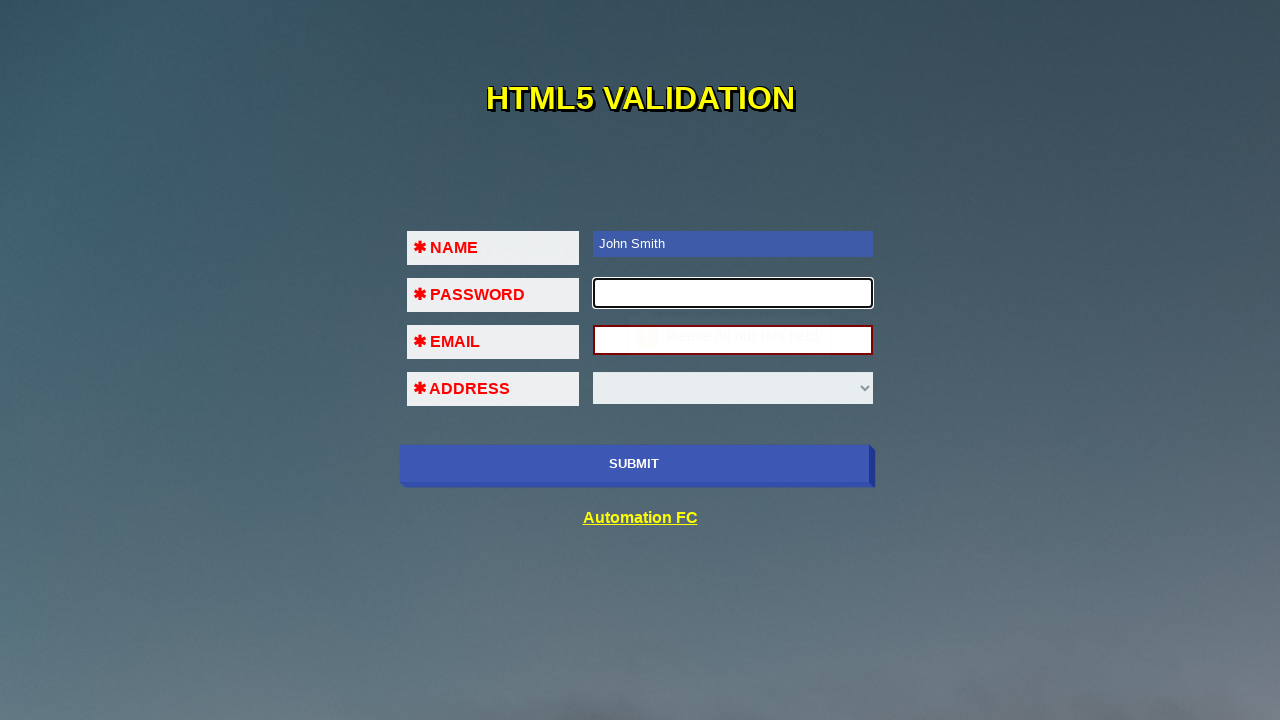

Filled password field with 'Pass123456' on //input[@id='pass']
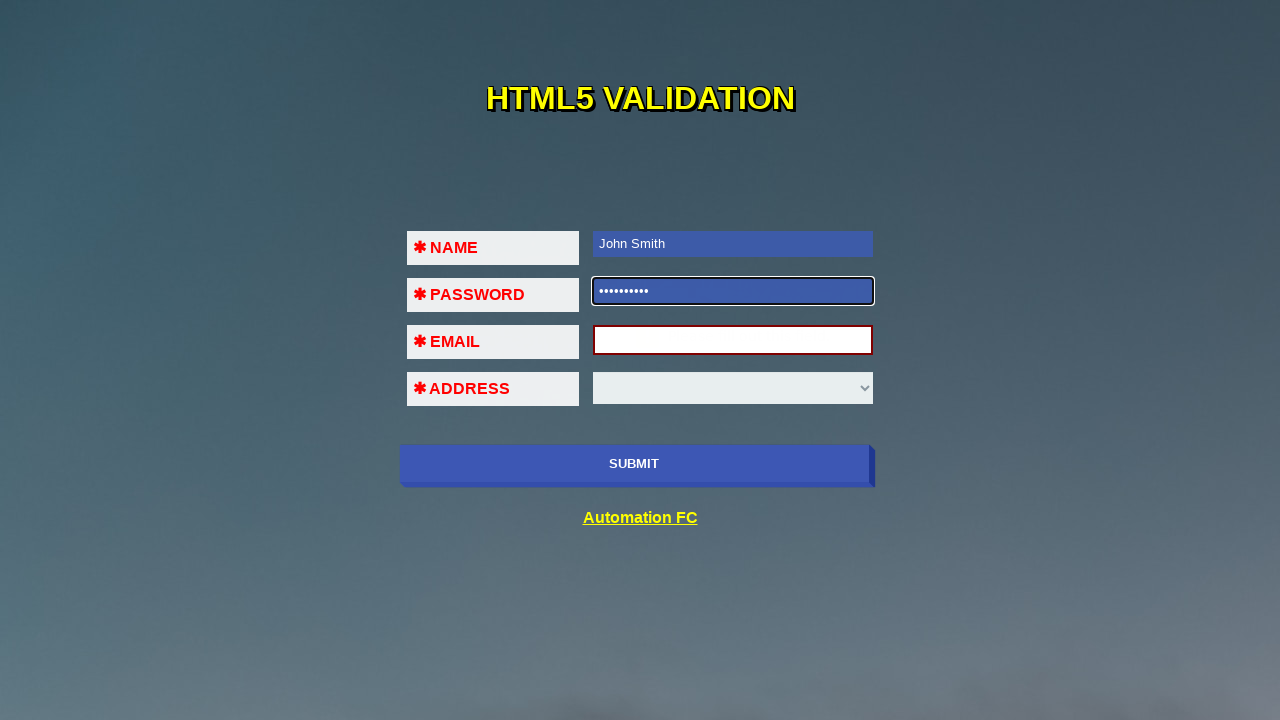

Clicked submit button to trigger email field validation at (634, 464) on xpath=//input[@class='btn']
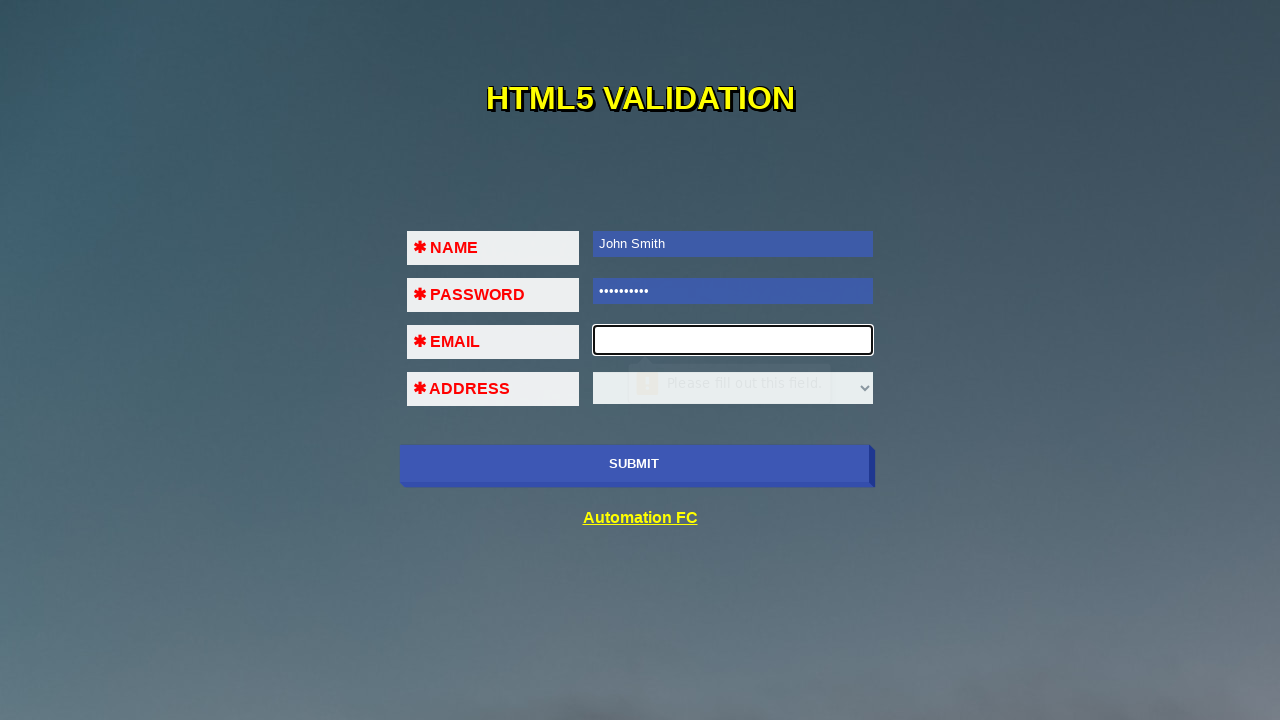

Filled email field with 'john.smith@example.com' on //input[@id='em']
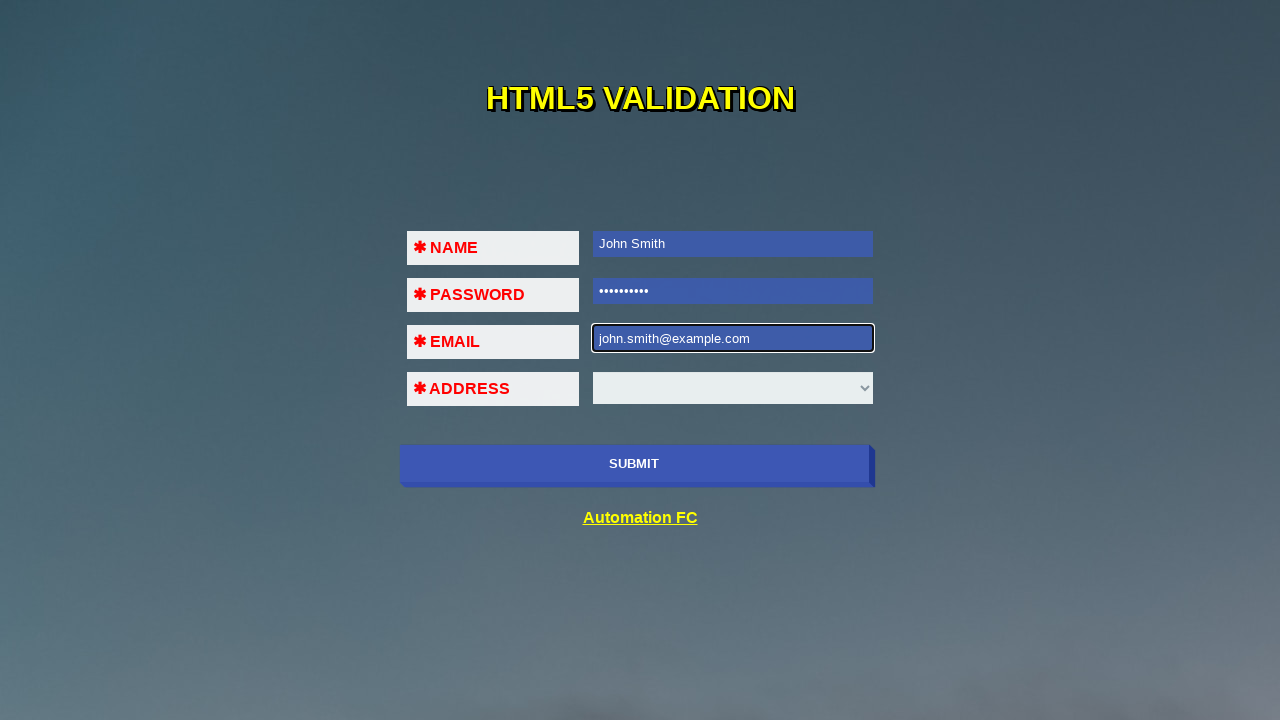

Clicked submit button to trigger select field validation at (634, 464) on xpath=//input[@class='btn']
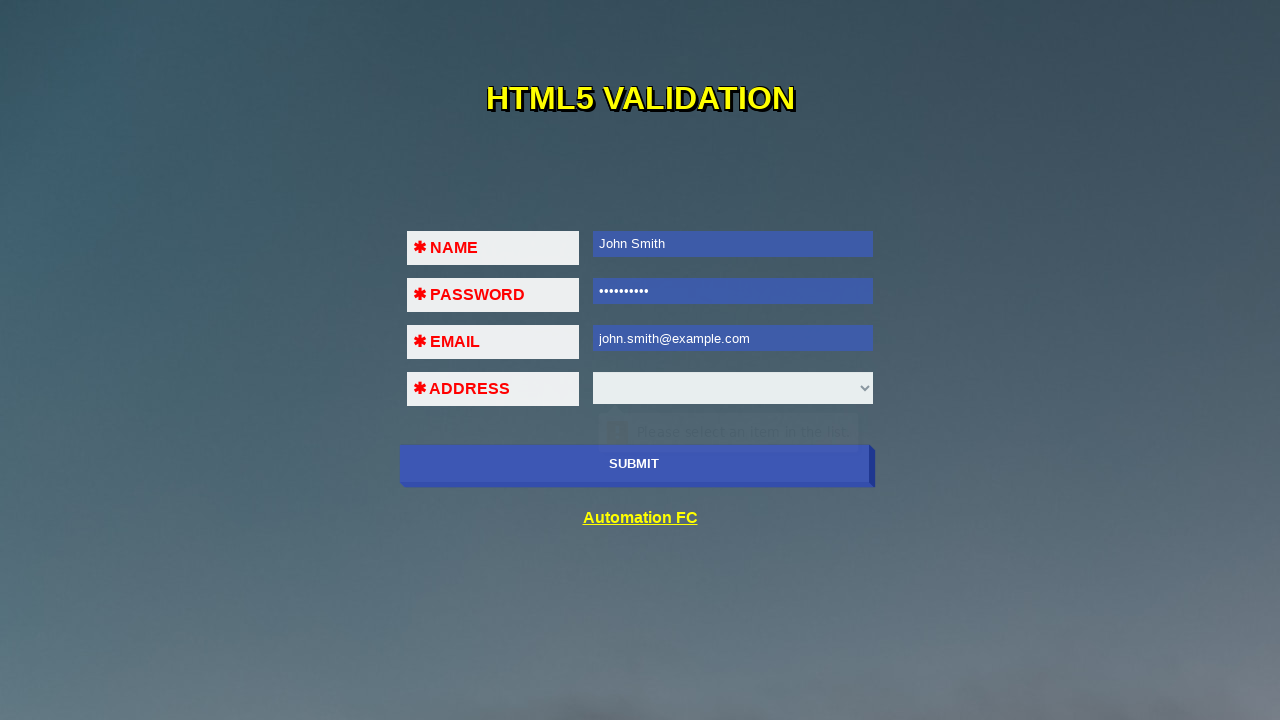

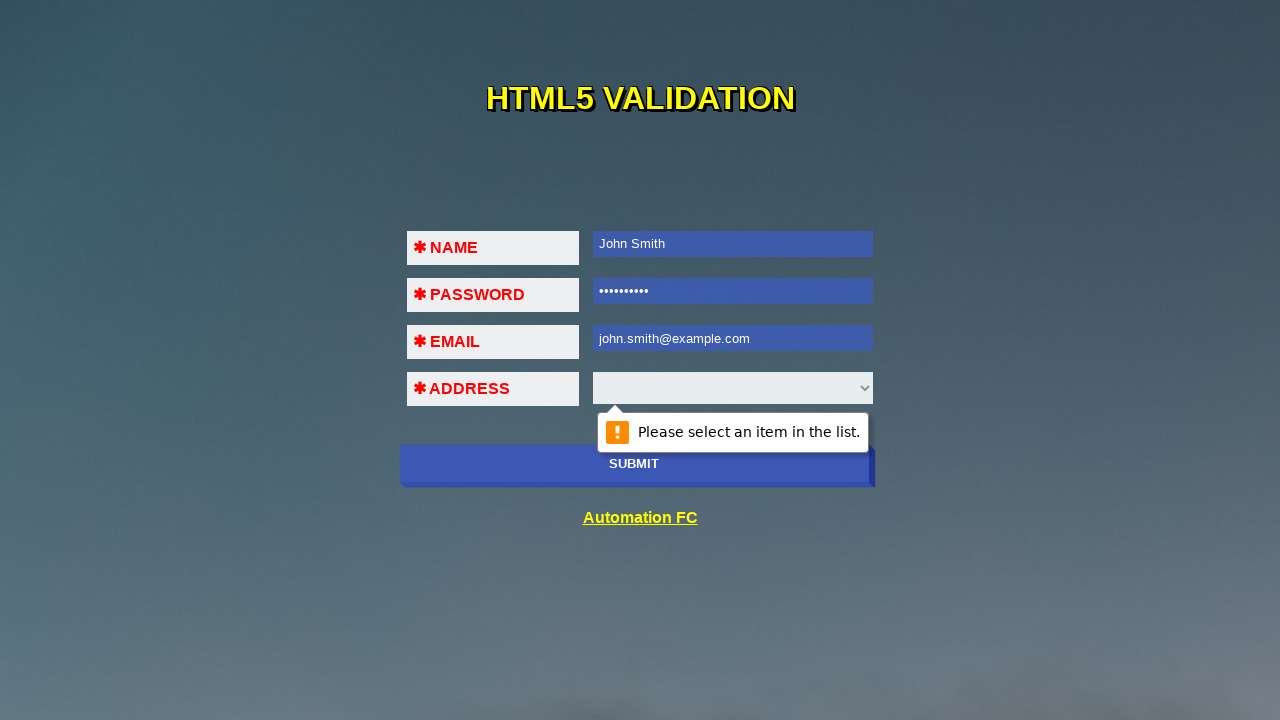